Tests clicking on elements that require scrolling to reach (right, bottom, and bottom-right positions) and verifies that the click events are registered by checking the corresponding status text elements.

Starting URL: https://www.selenium.dev/selenium/web/overflow/x_scroll_y_scroll.html

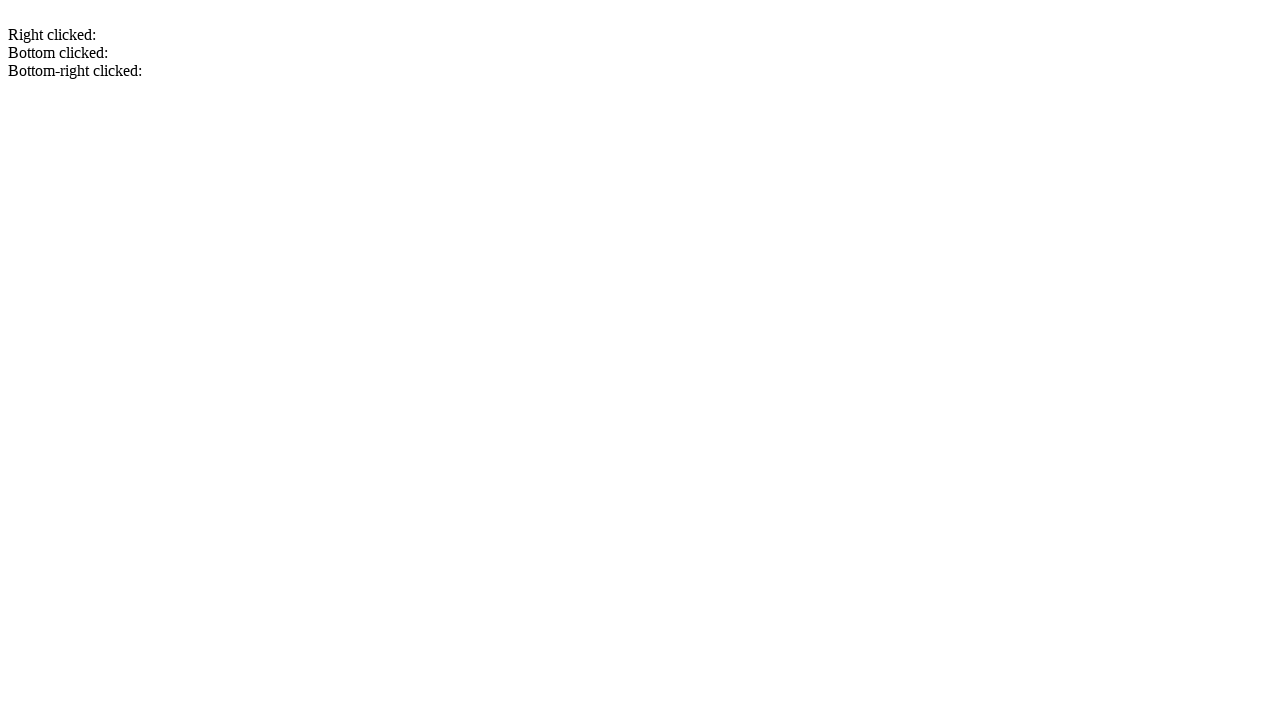

Verified right-clicked status element is initially empty
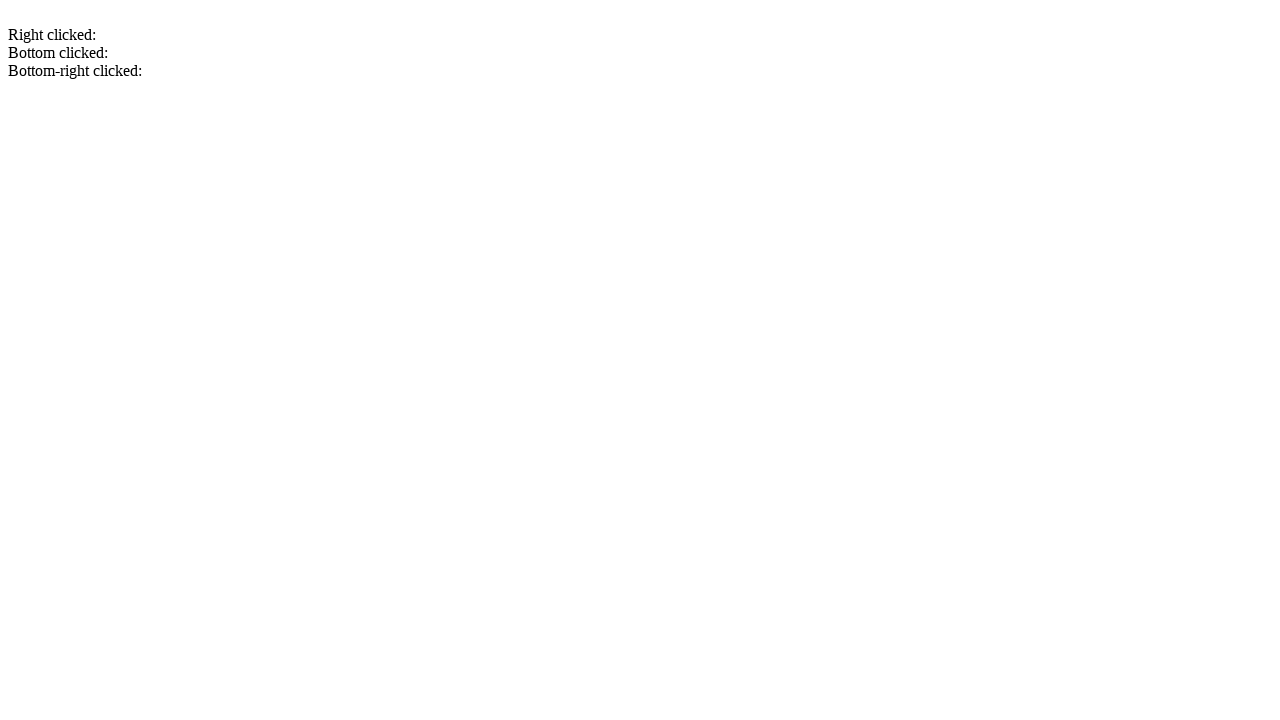

Verified bottom-clicked status element is initially empty
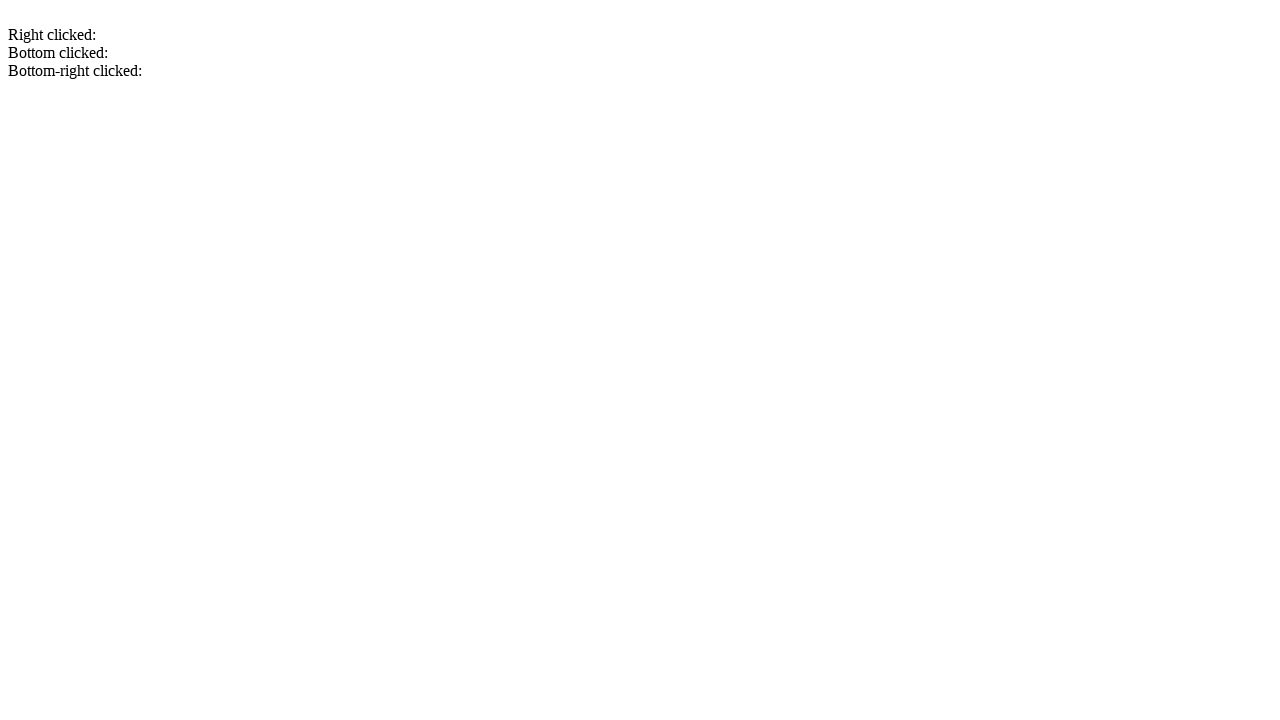

Verified bottom-right-clicked status element is initially empty
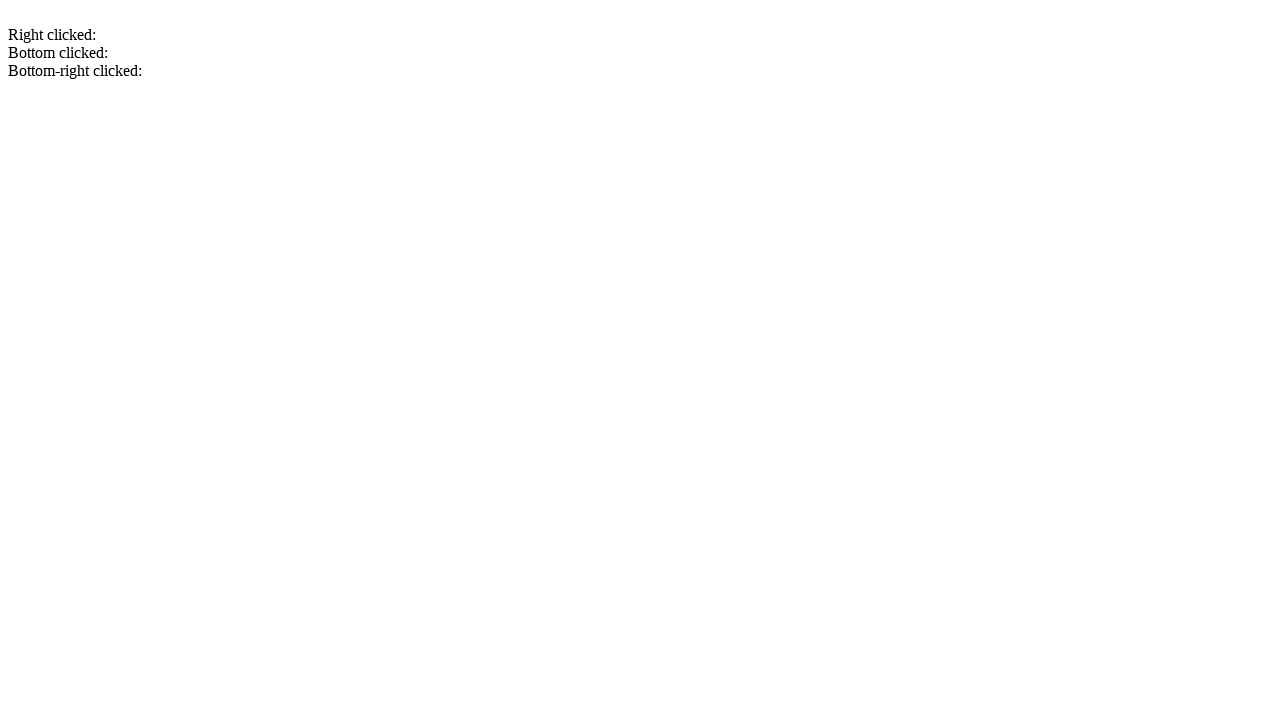

Clicked on right element (requires horizontal scroll) at (374, 16) on #right
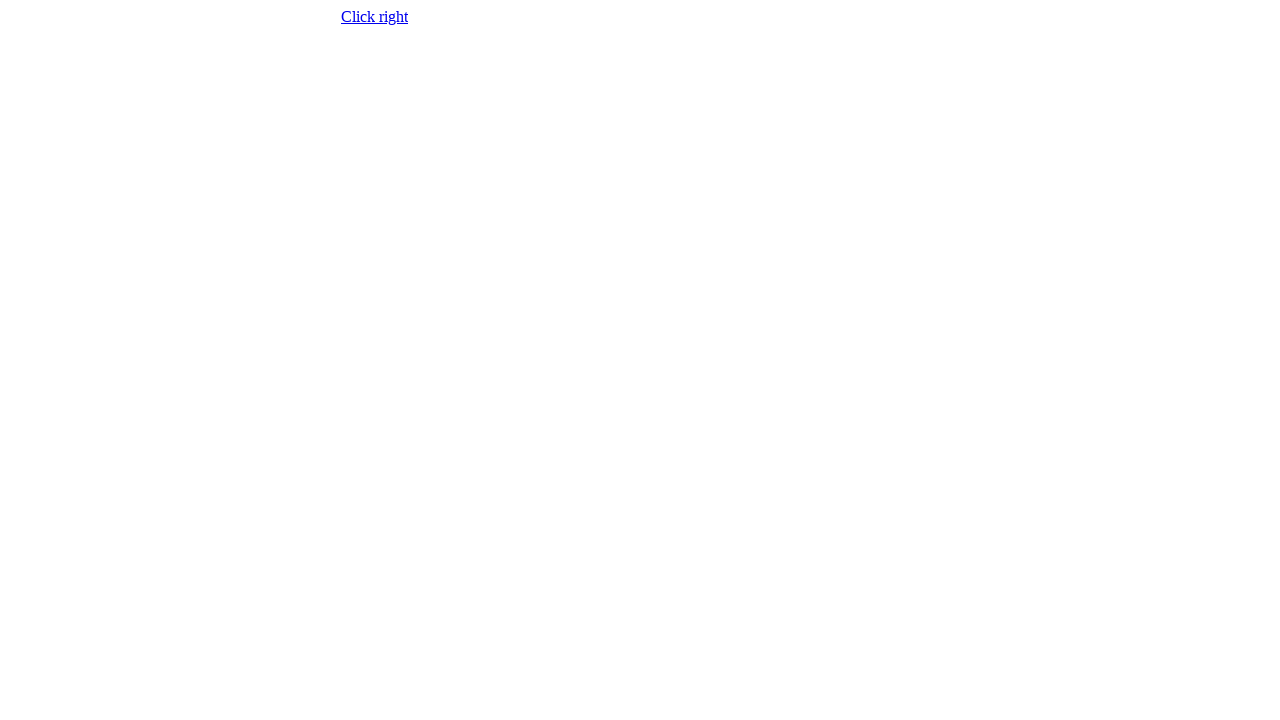

Verified right element click was registered with 'ok' status
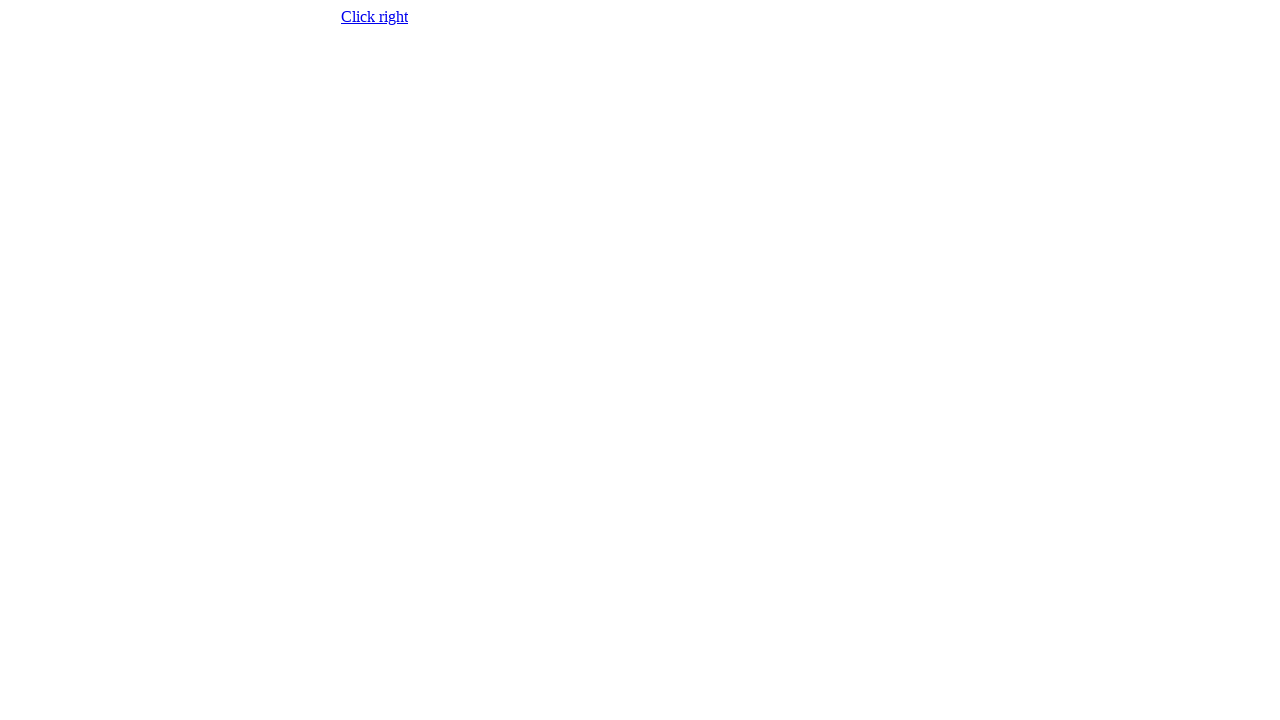

Clicked on bottom element (requires vertical scroll) at (49, 298) on #bottom
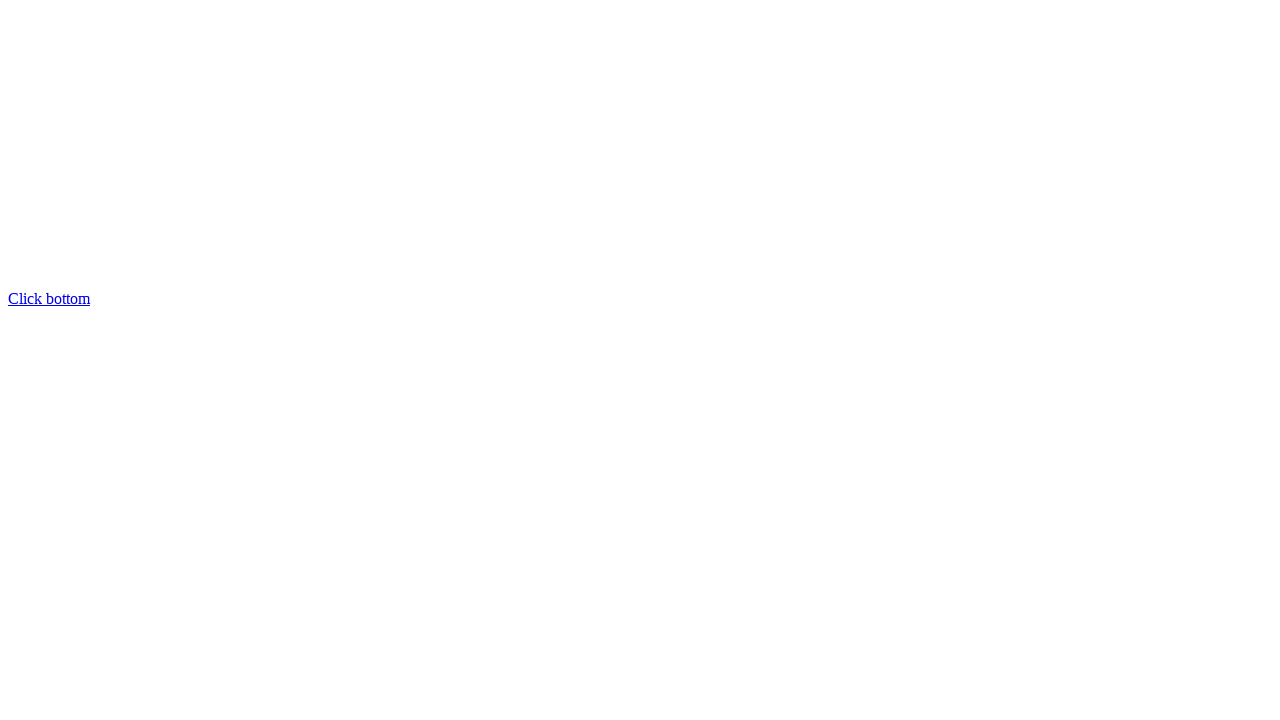

Verified bottom element click was registered with 'ok' status
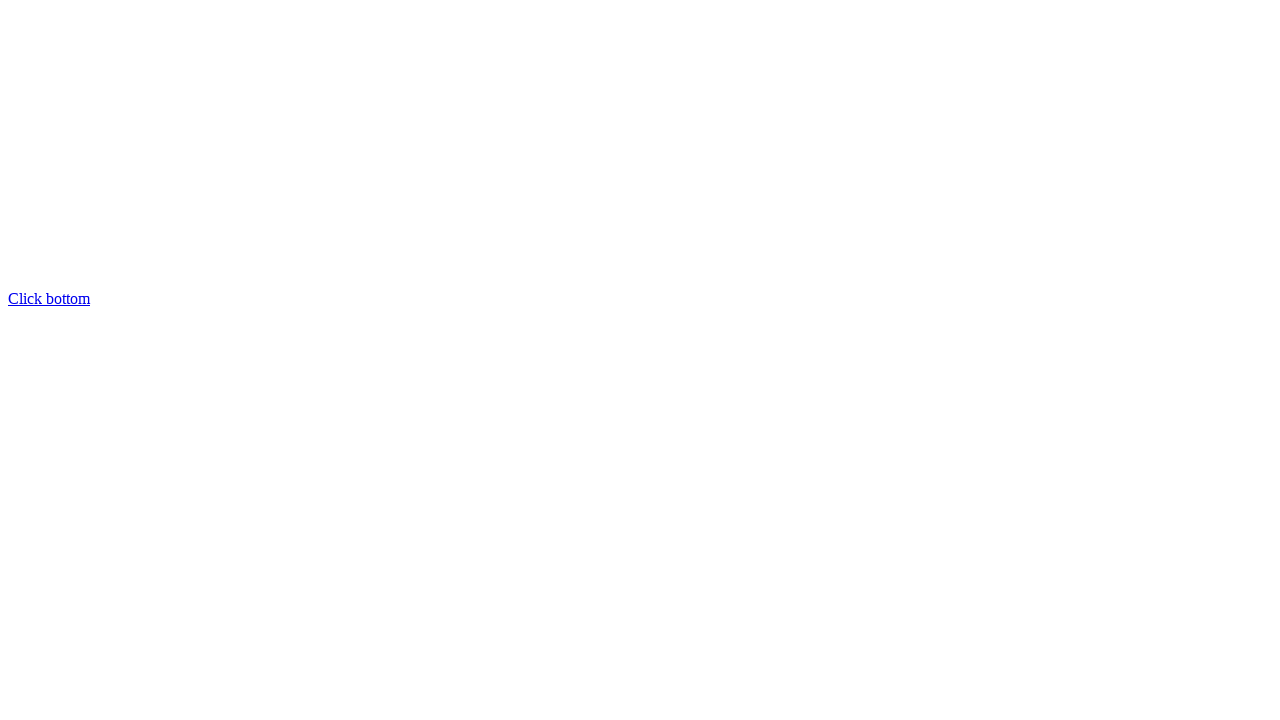

Clicked on bottom-right element (requires both horizontal and vertical scroll) at (350, 280) on #bottom-right
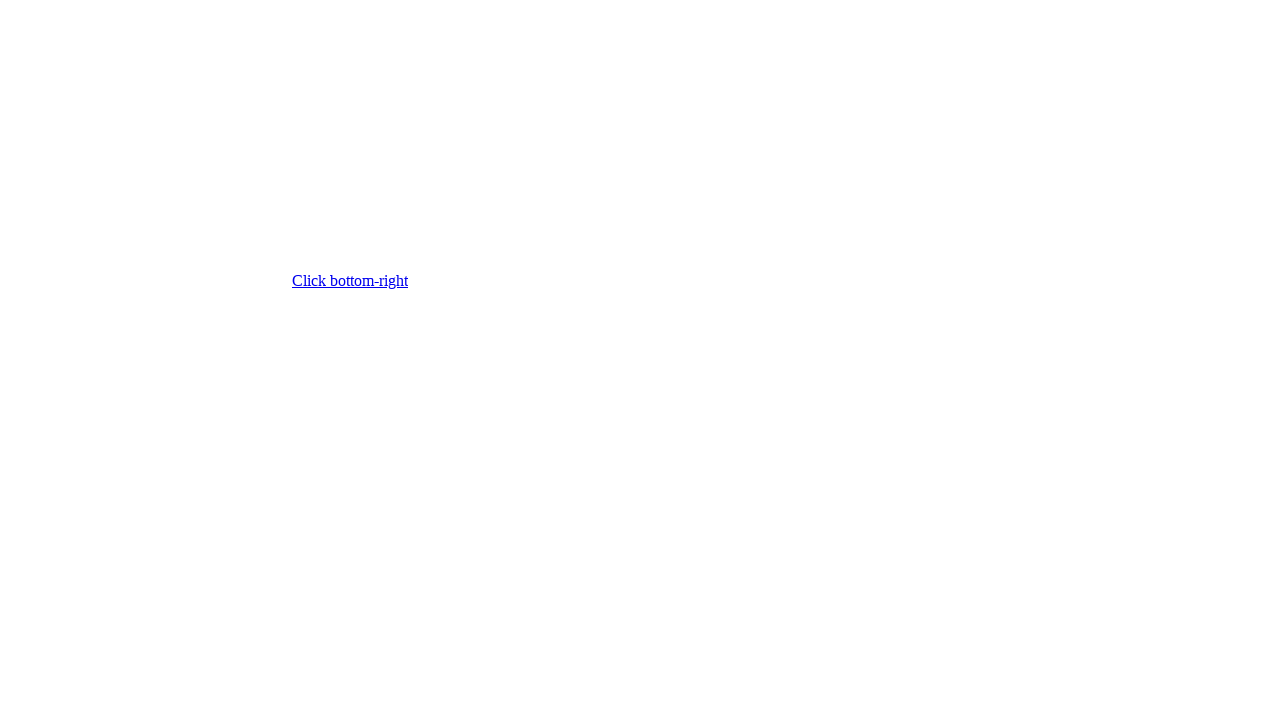

Verified bottom-right element click was registered with 'ok' status
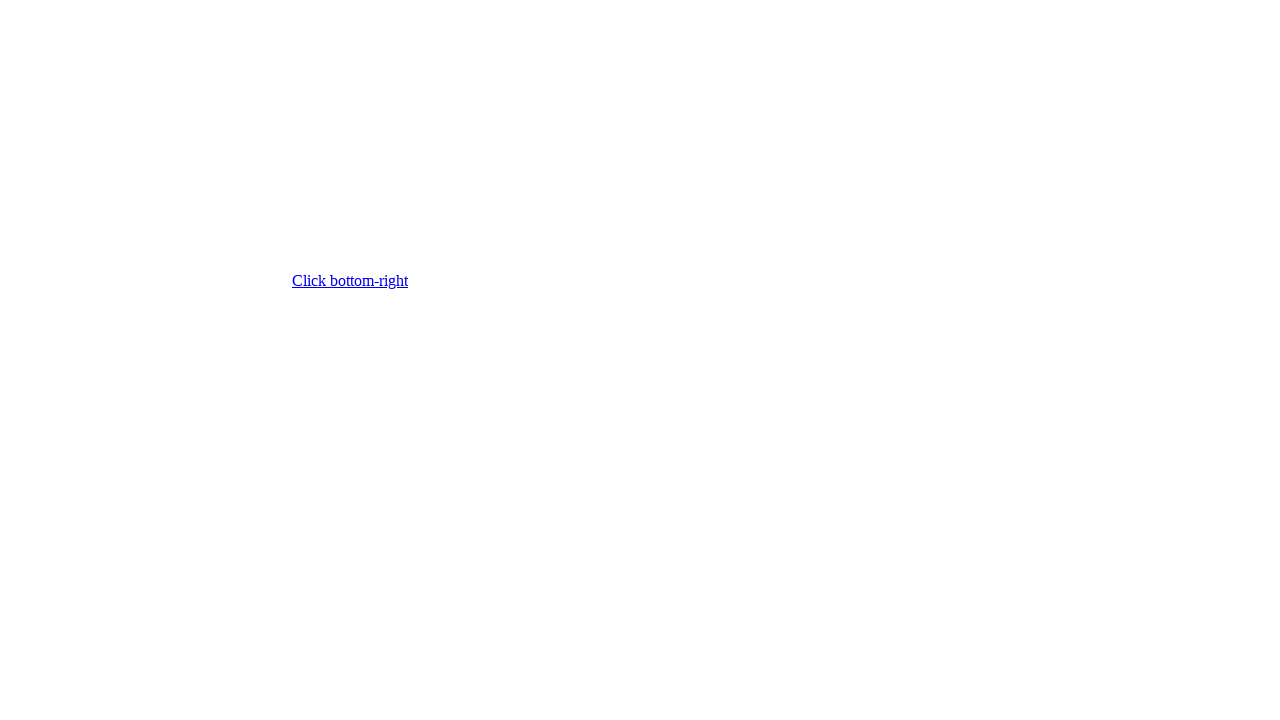

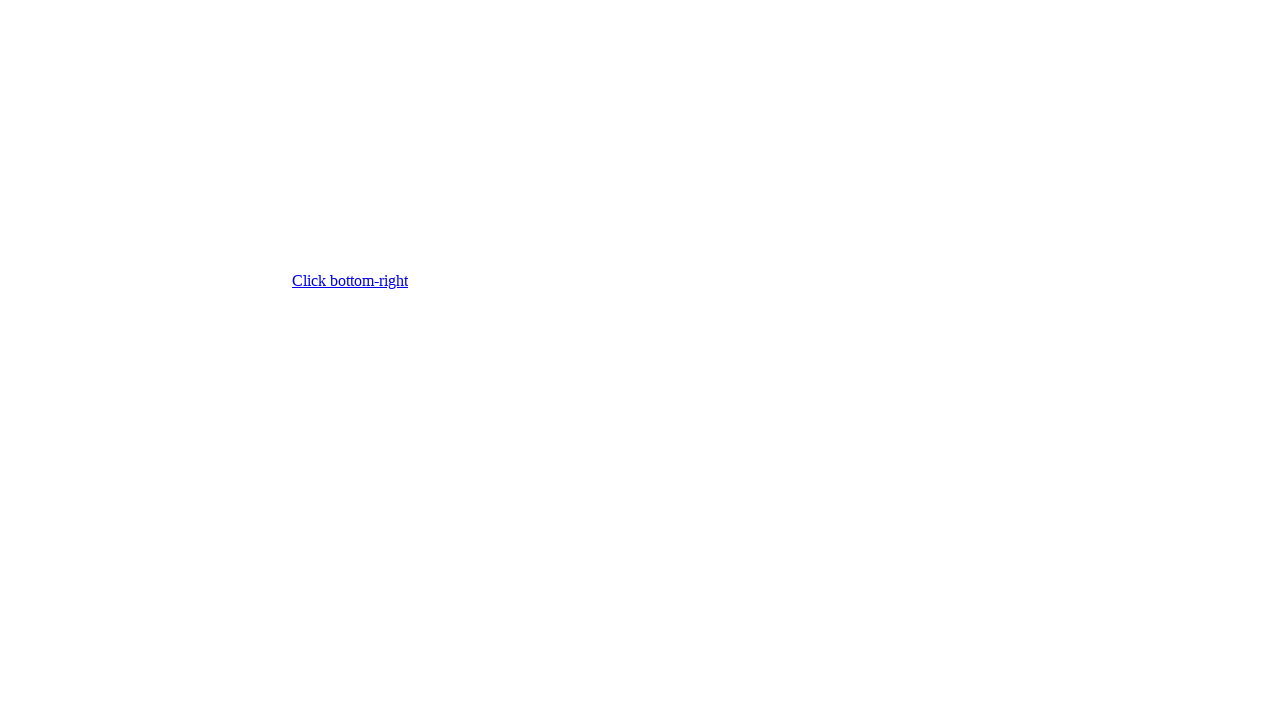